Tests file download functionality by clicking on a file link and waiting for the download to complete

Starting URL: https://the-internet.herokuapp.com/download

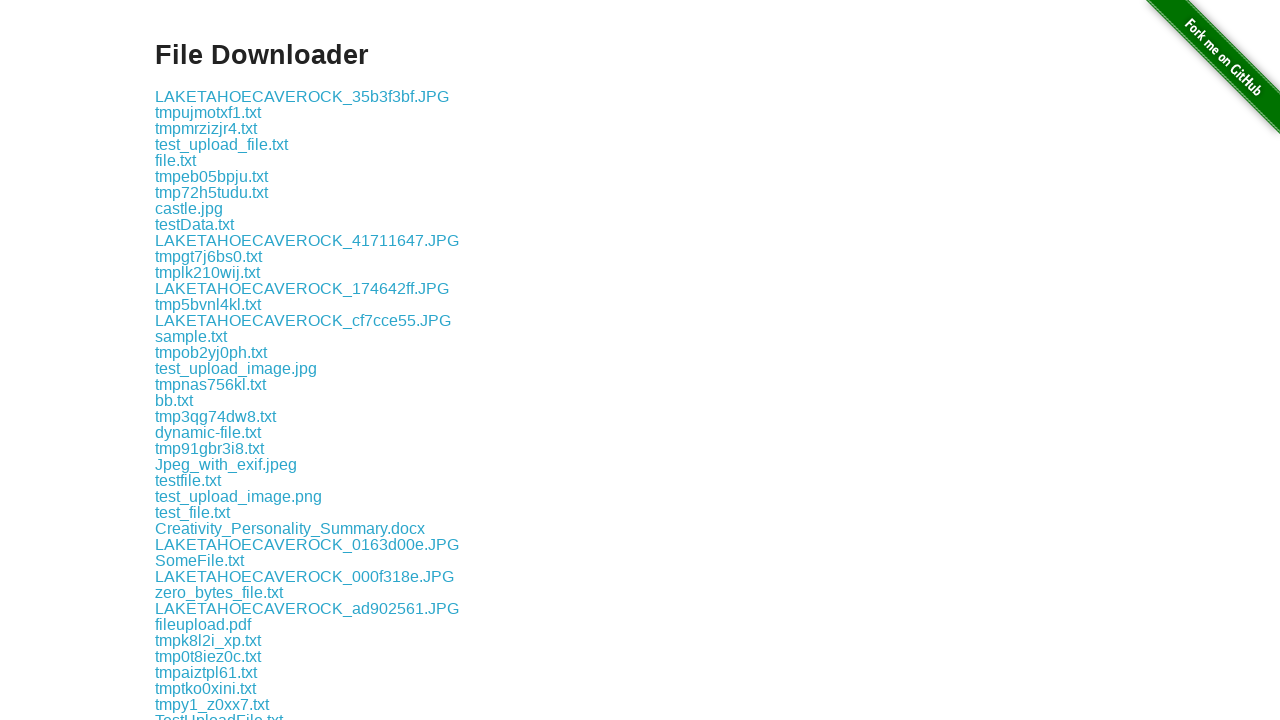

Clicked on file link 'some-file.txt' and initiated download at (198, 360) on text=some-file.txt
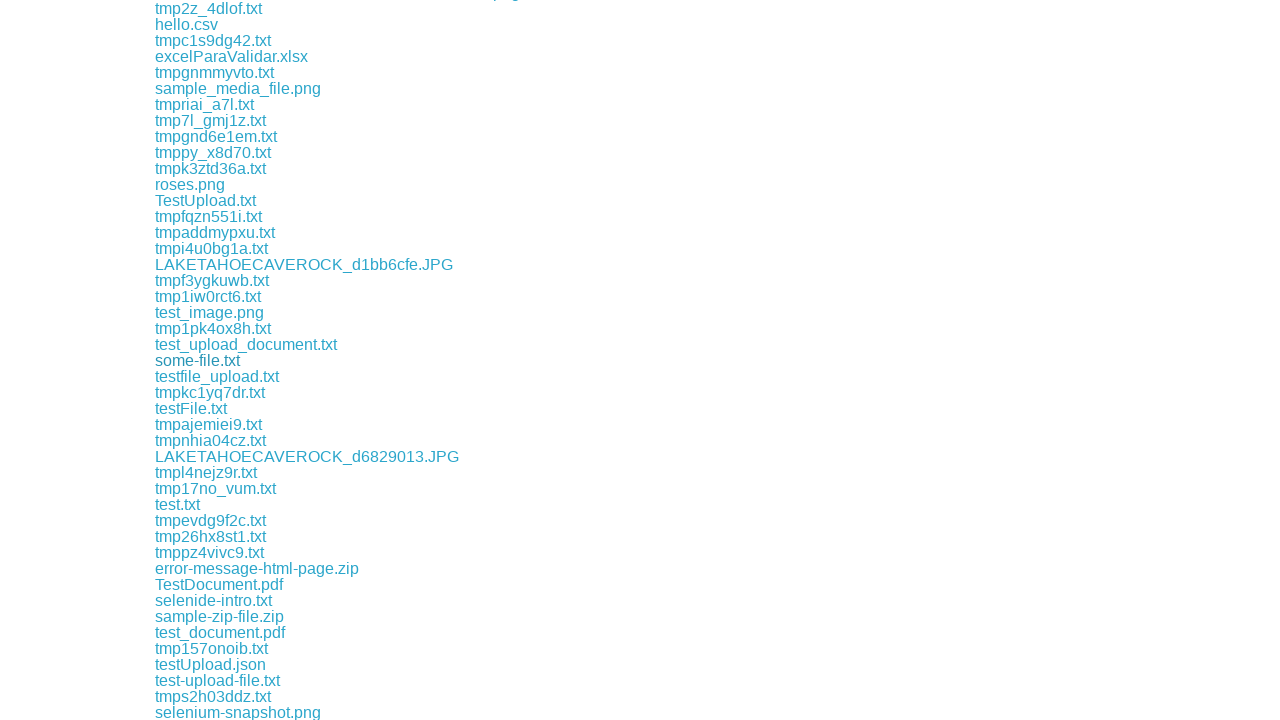

Download completed and file path acquired
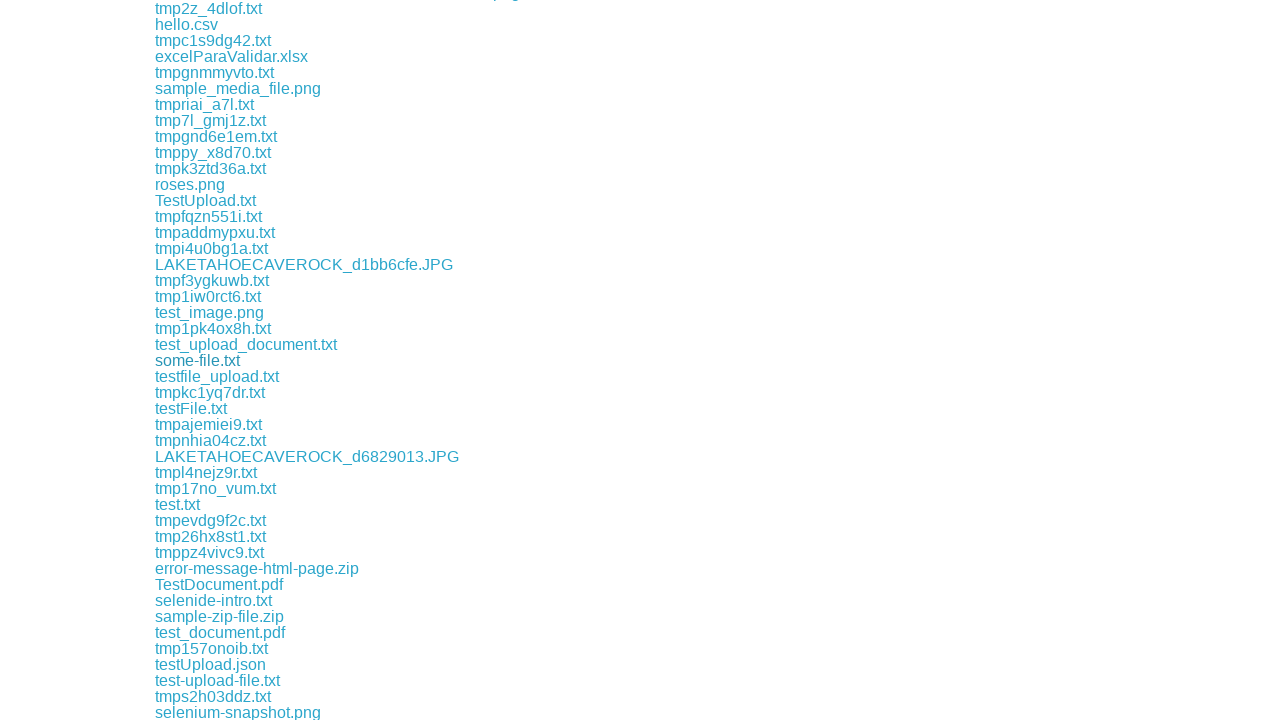

Verified that downloaded file path is not None
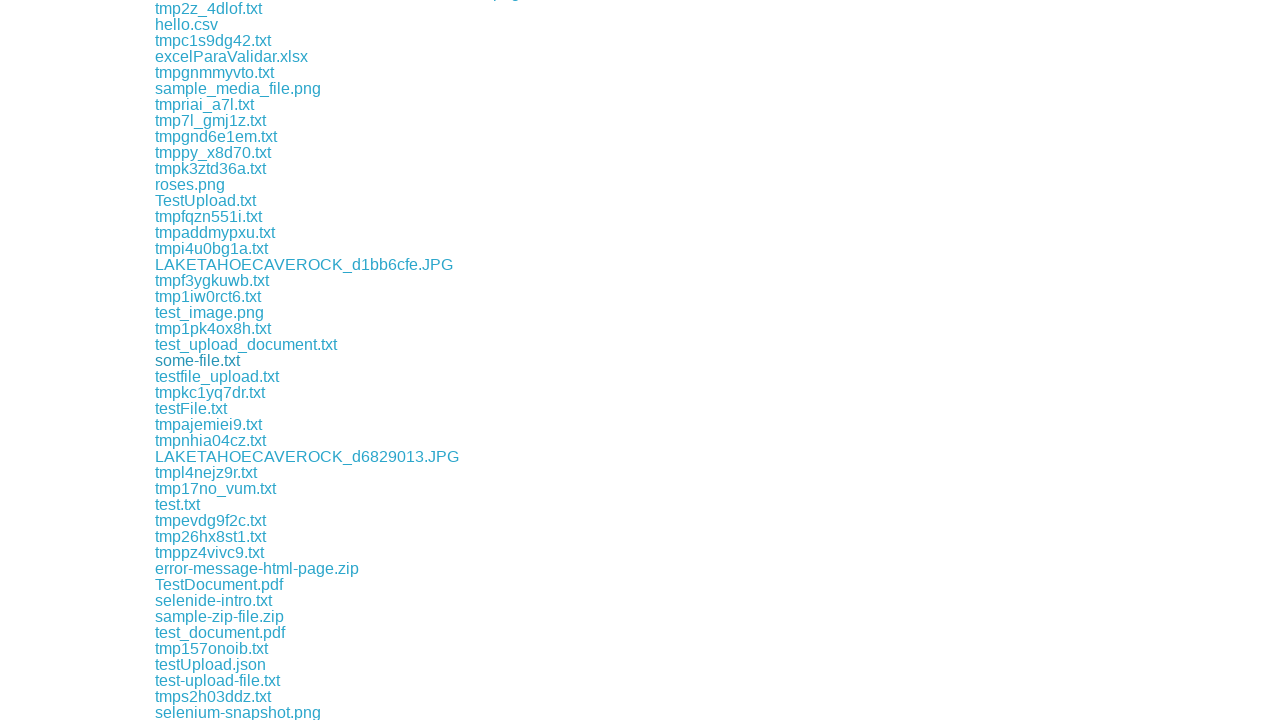

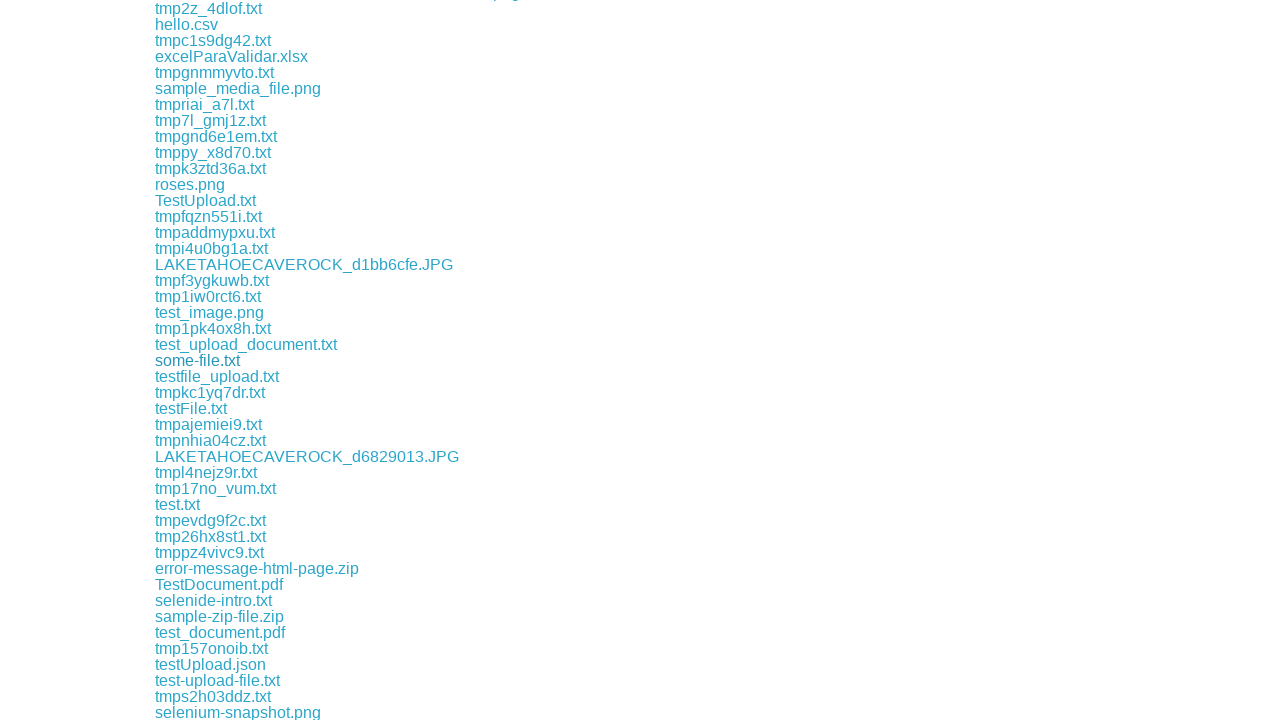